Tests various form interactions including filling username/password, clicking forgot password link, filling reset form fields, and interacting with checkboxes

Starting URL: https://rahulshettyacademy.com/locatorspractice/

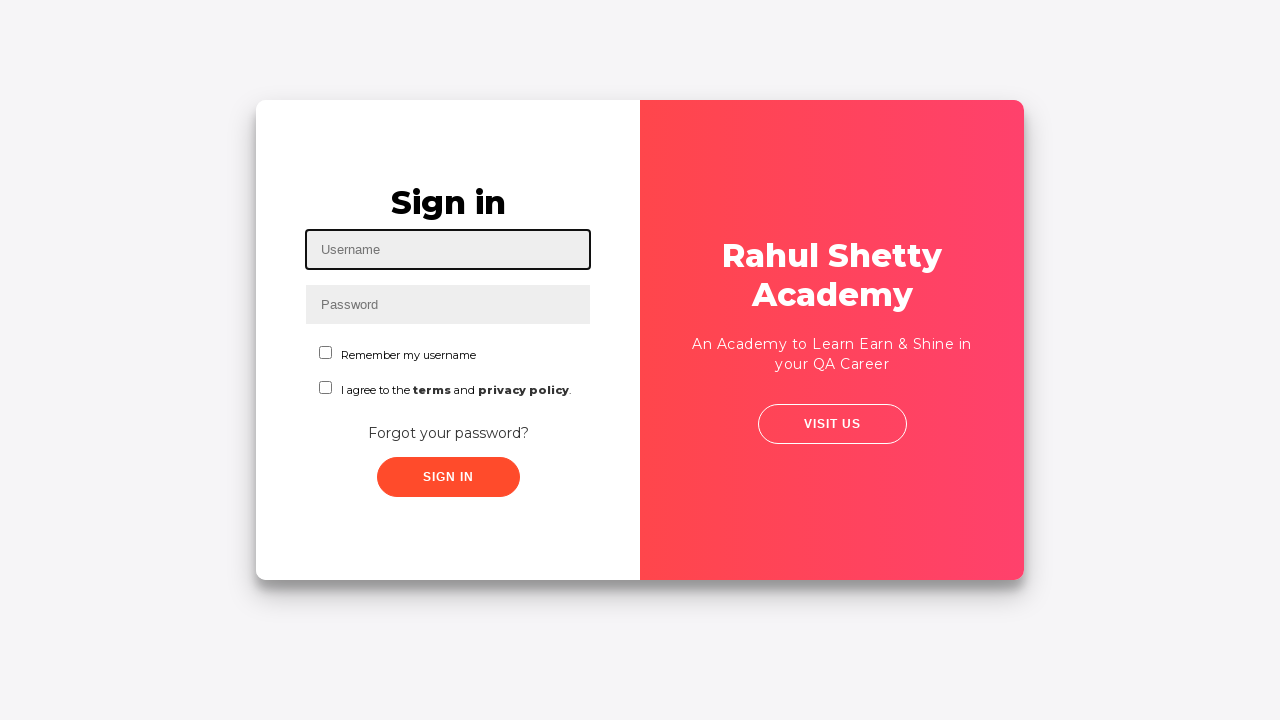

Filled username field with 'Mohit' on #inputUsername
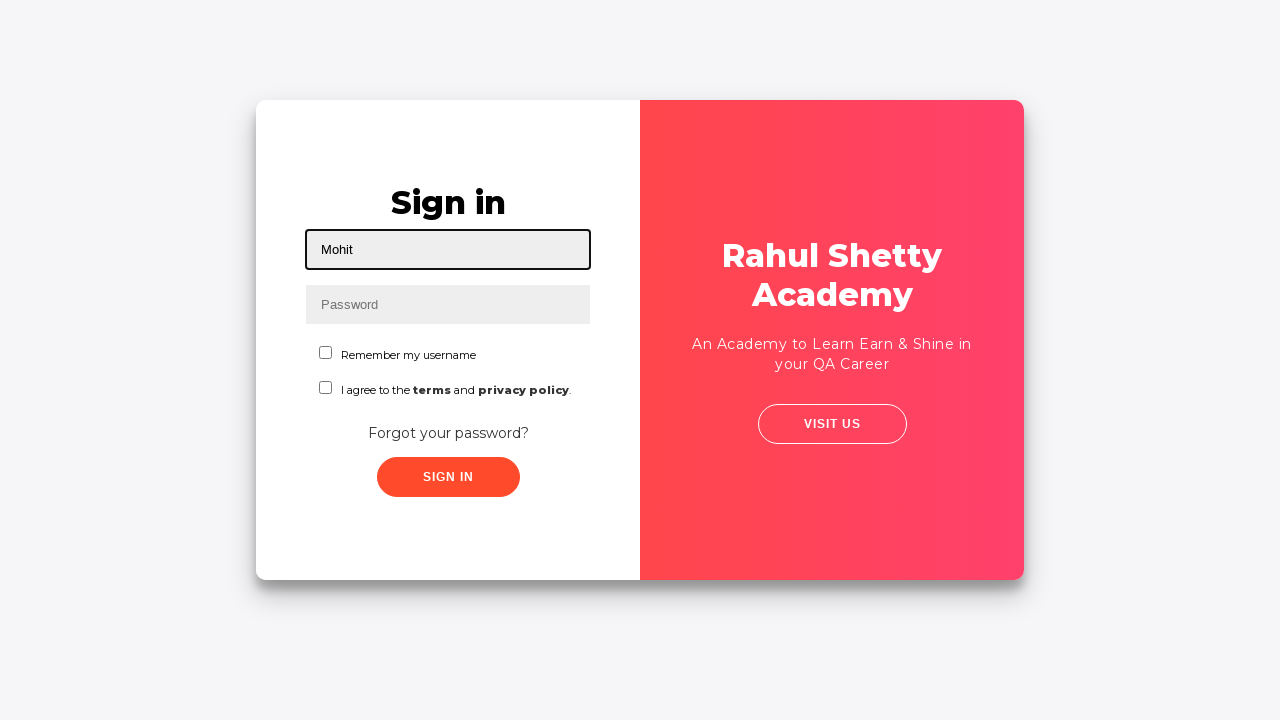

Filled password field with 'Schw@b3112' on input[name='inputPassword']
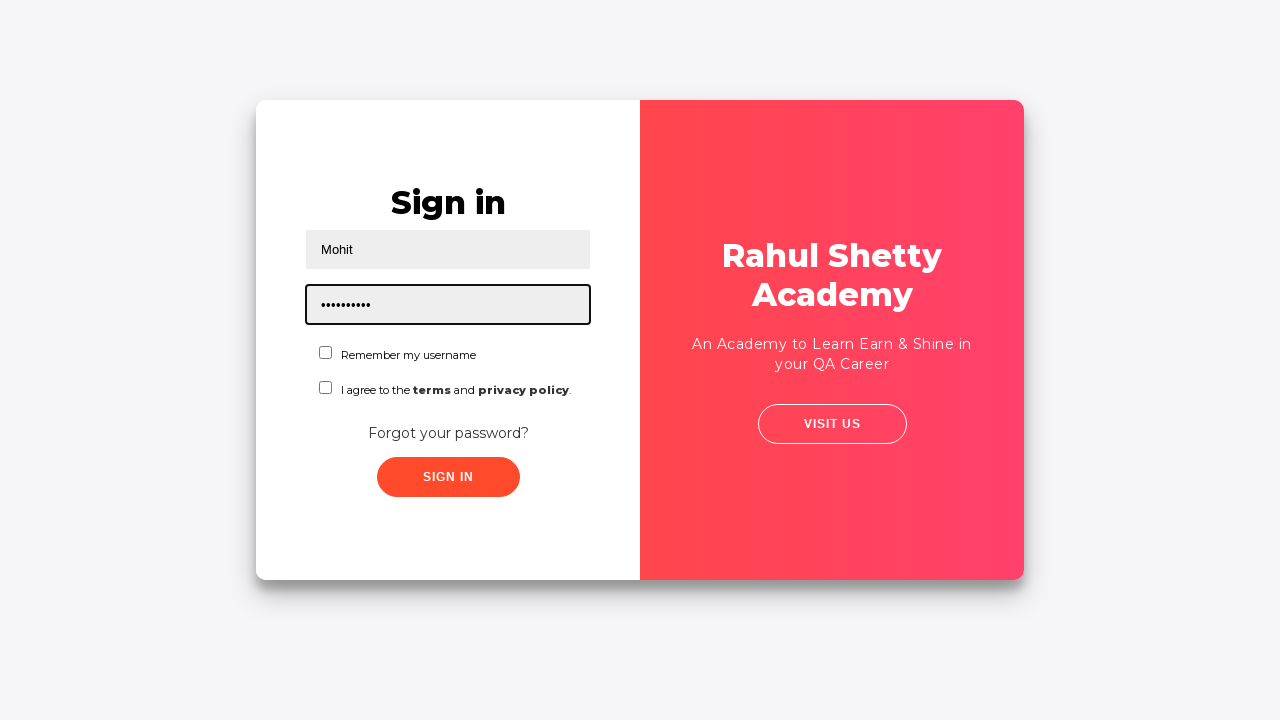

Clicked sign in button at (448, 477) on .signInBtn
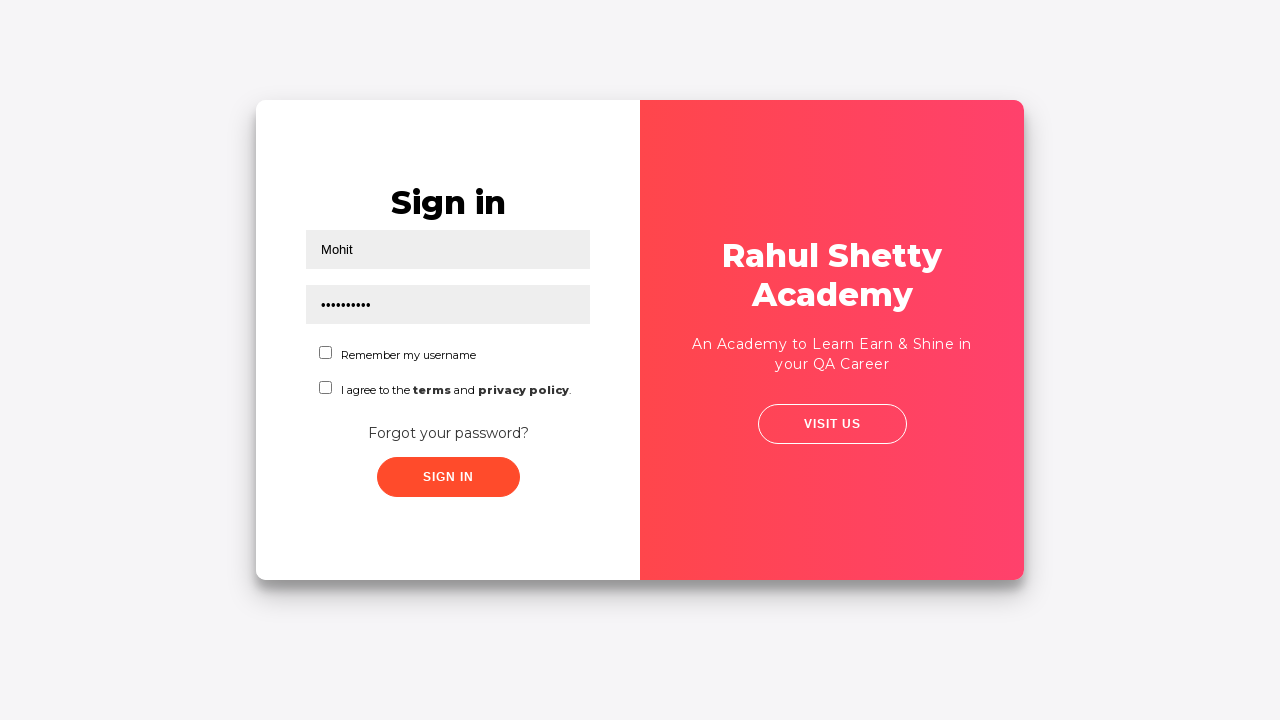

Error message appeared
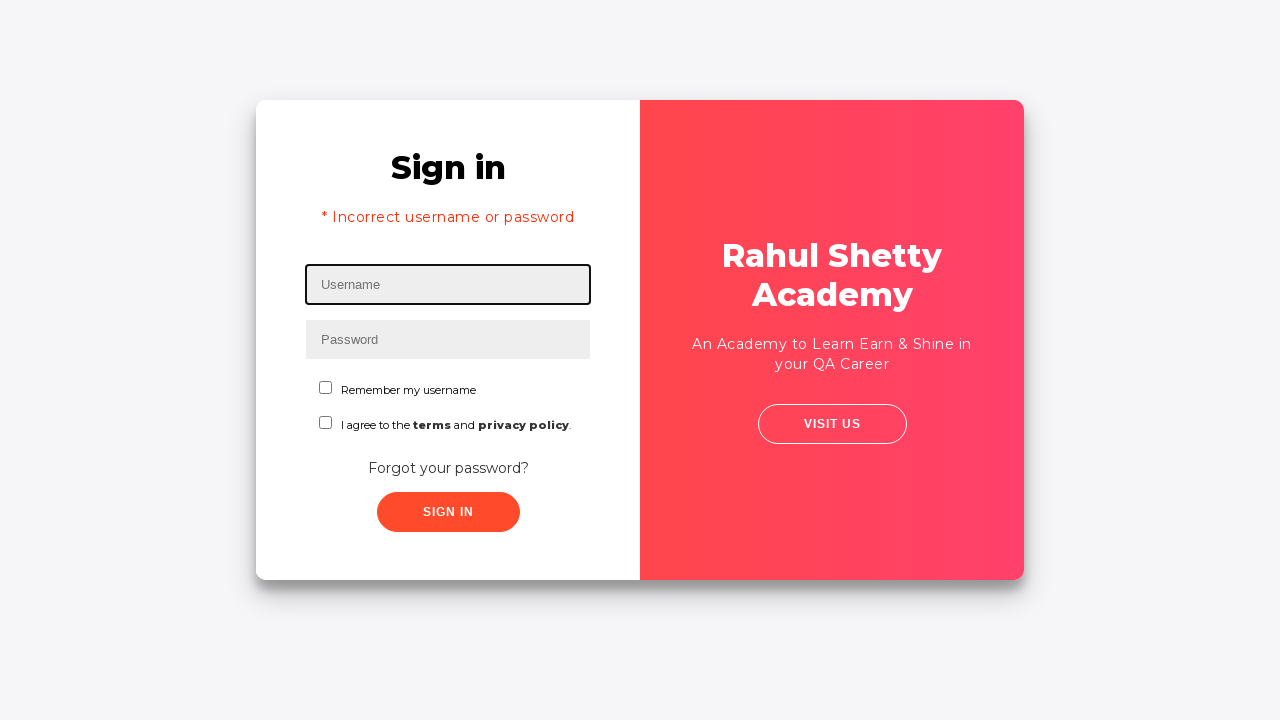

Clicked 'Forgot your password?' link at (448, 468) on text=Forgot your password?
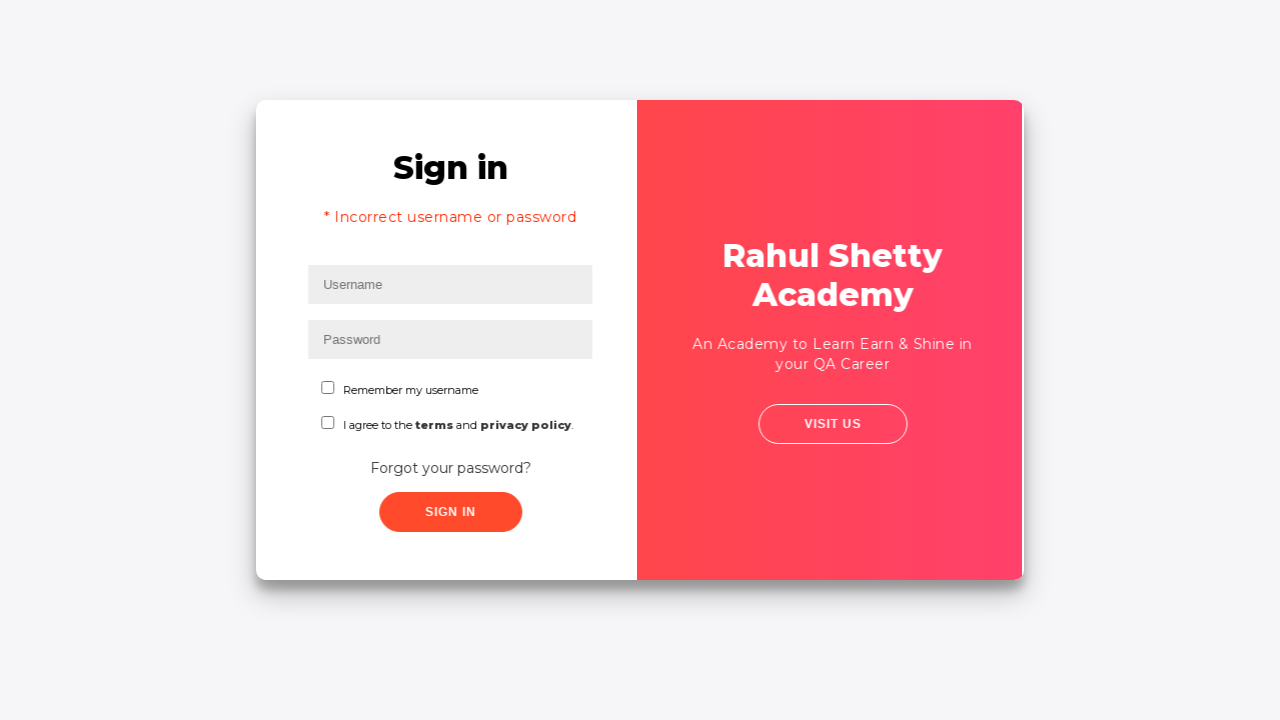

Filled name field in password reset form with 'Mohit' on //input[@placeholder='Name']
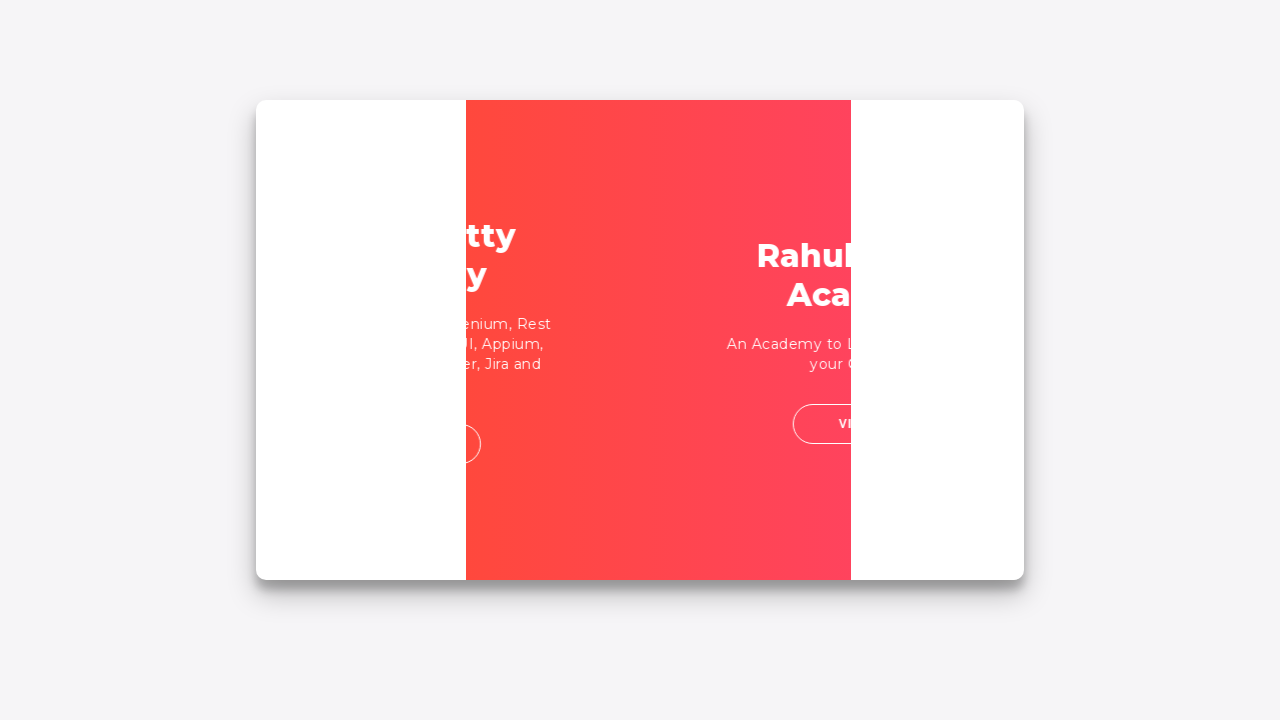

Filled email field with 'aroramohit3112@gmail.com' on //input[@type='text'][2]
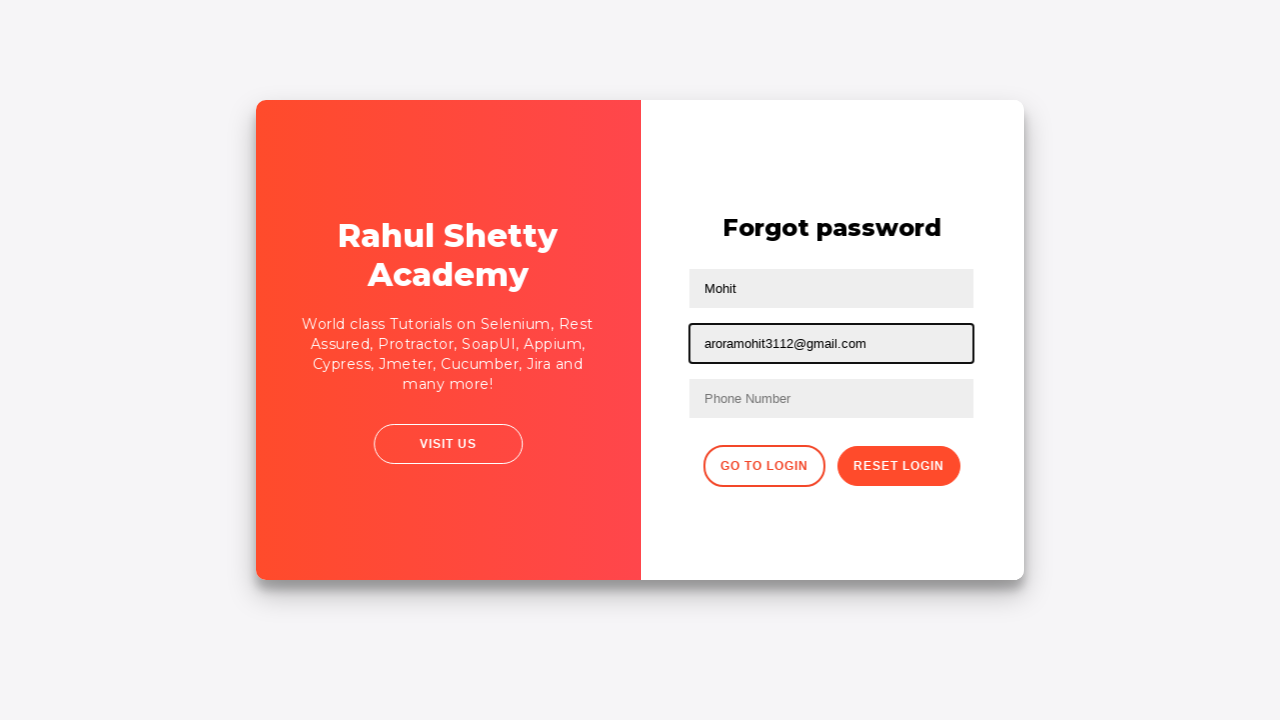

Cleared email field on //input[@type='text'][2]
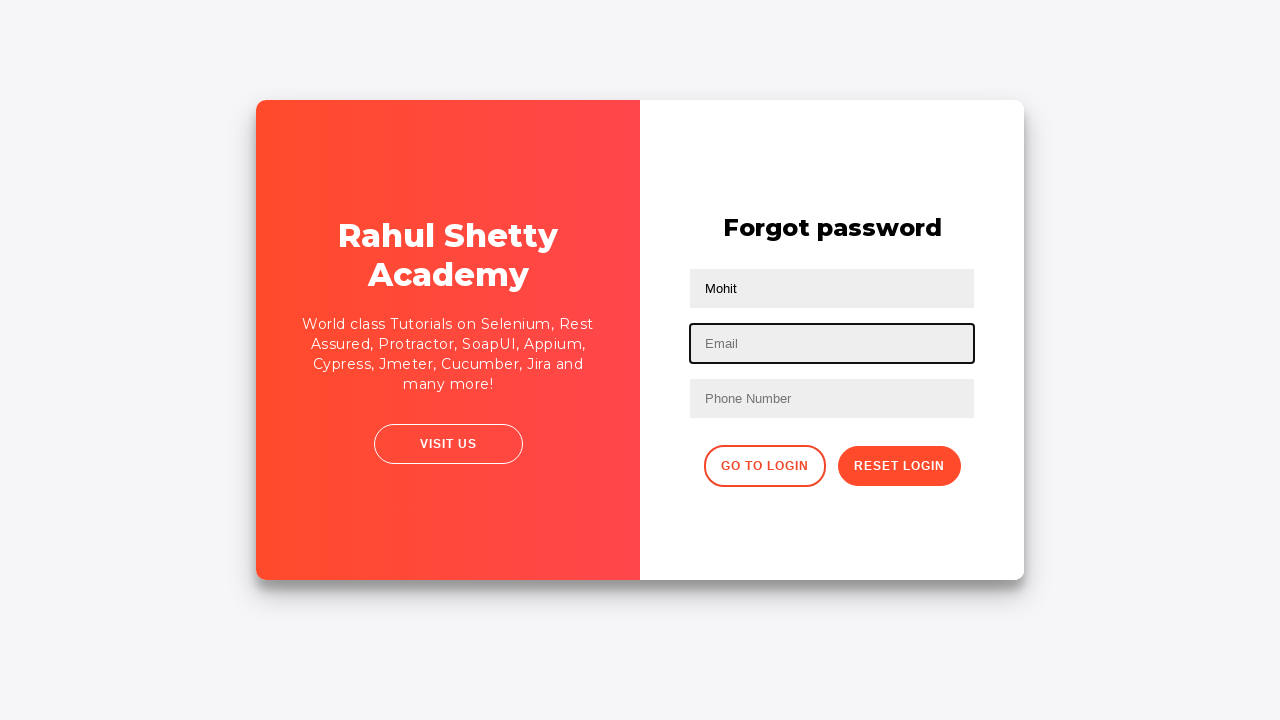

Filled email field with 'aroram3112@gmail.com' on input[type='text']:nth-child(3)
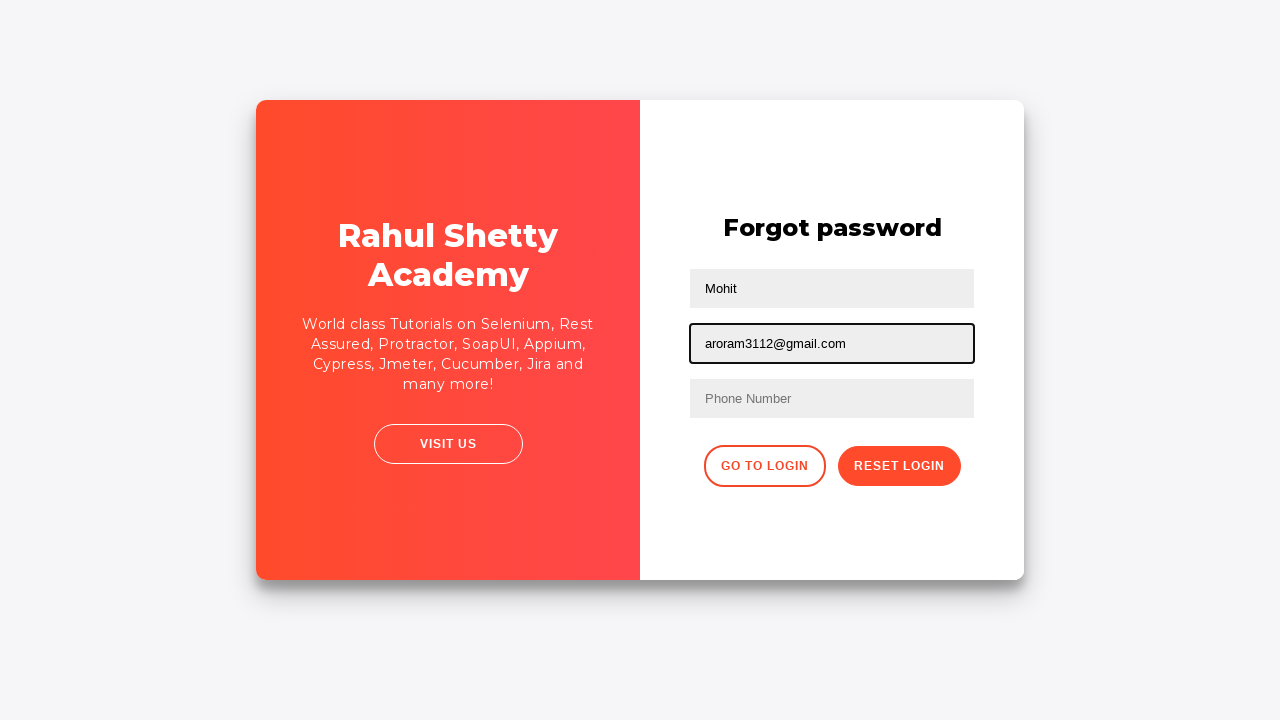

Filled phone number field with '9034813681' on //form/input[3]
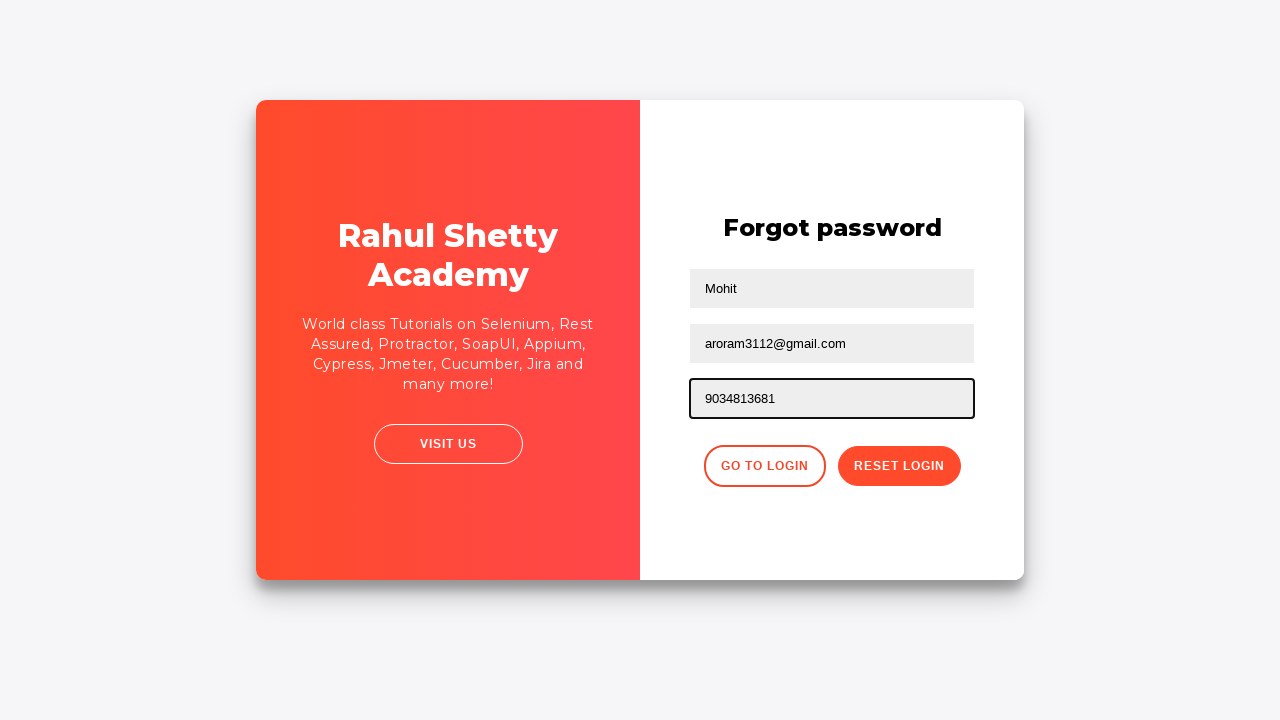

Clicked reset password button at (899, 466) on .reset-pwd-btn
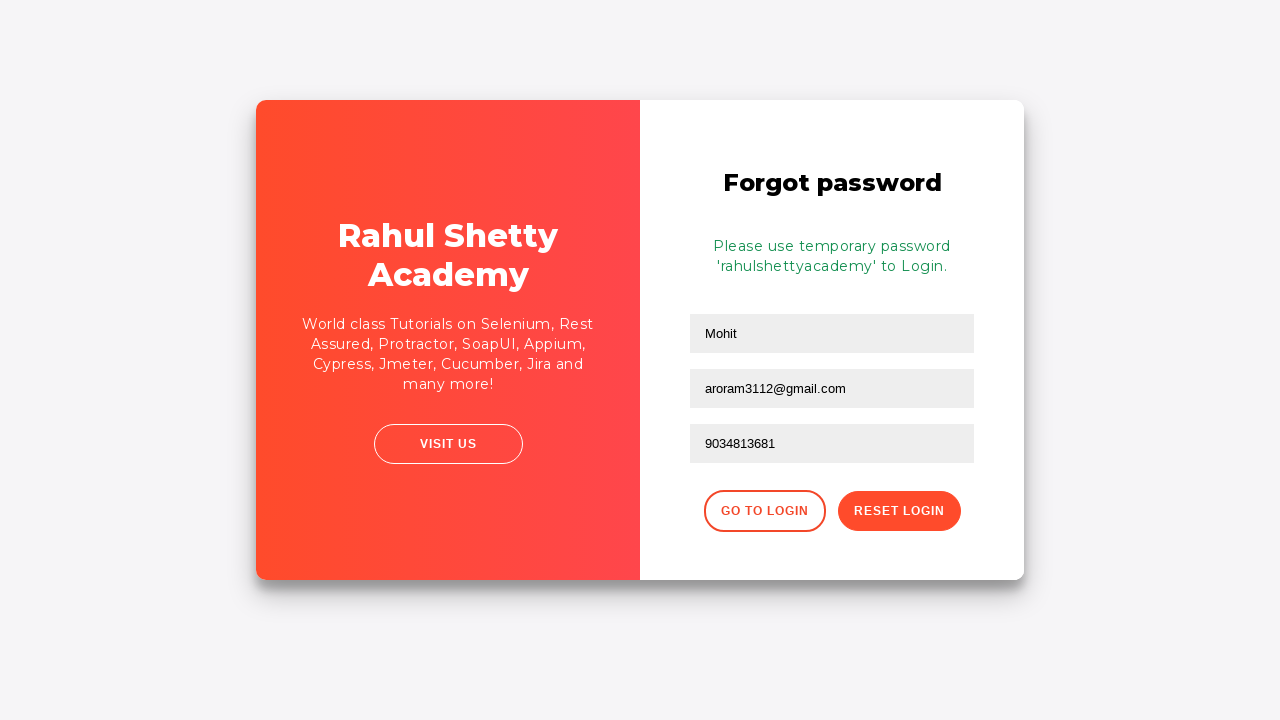

Password reset success message appeared
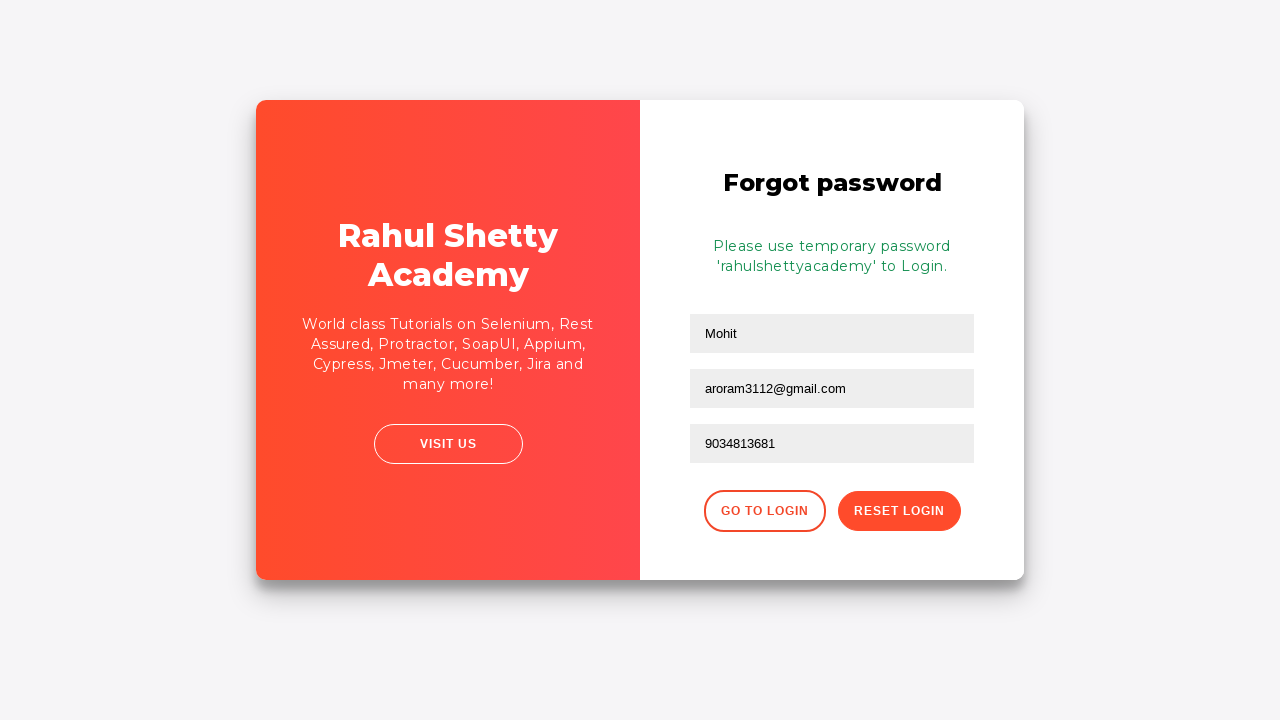

Clicked button to go back to login page at (764, 511) on xpath=//button[contains(@class,'go-to-login')]
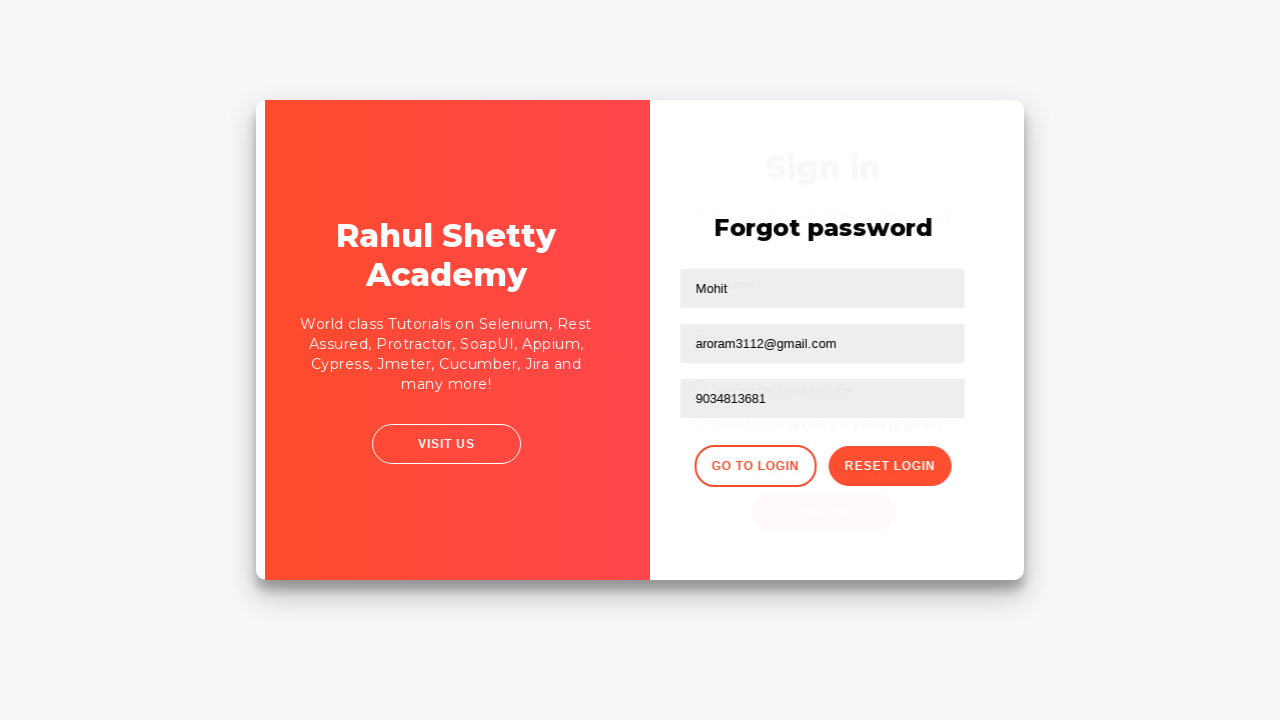

Checked remember user checkbox at (326, 388) on input[value*='rmbrUser']
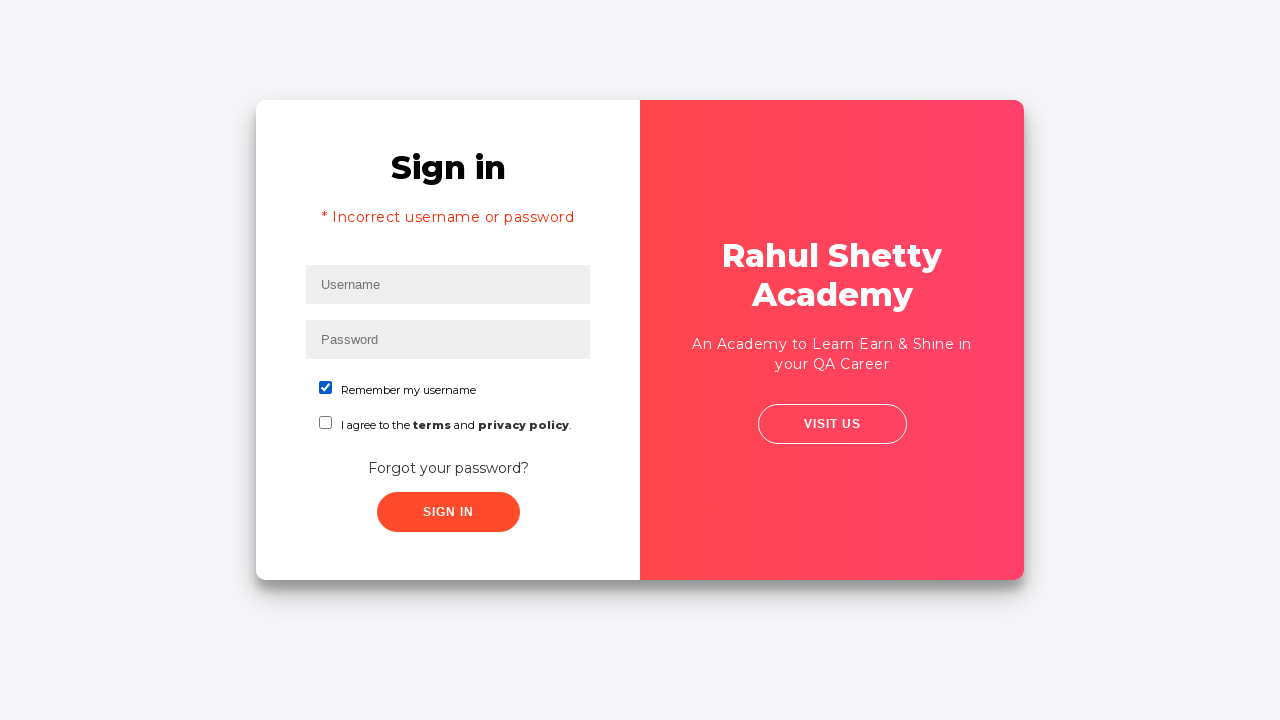

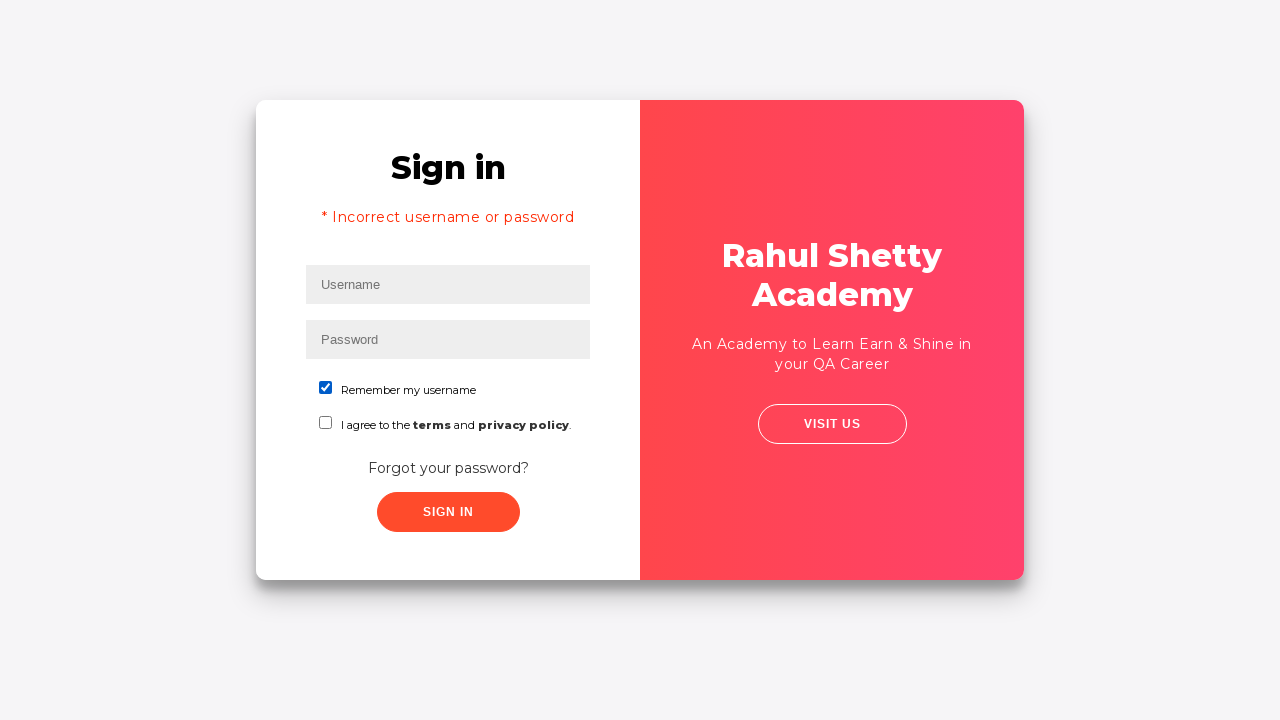